Tests JavaScript alert handling by triggering a simple alert and accepting it

Starting URL: https://the-internet.herokuapp.com/javascript_alerts

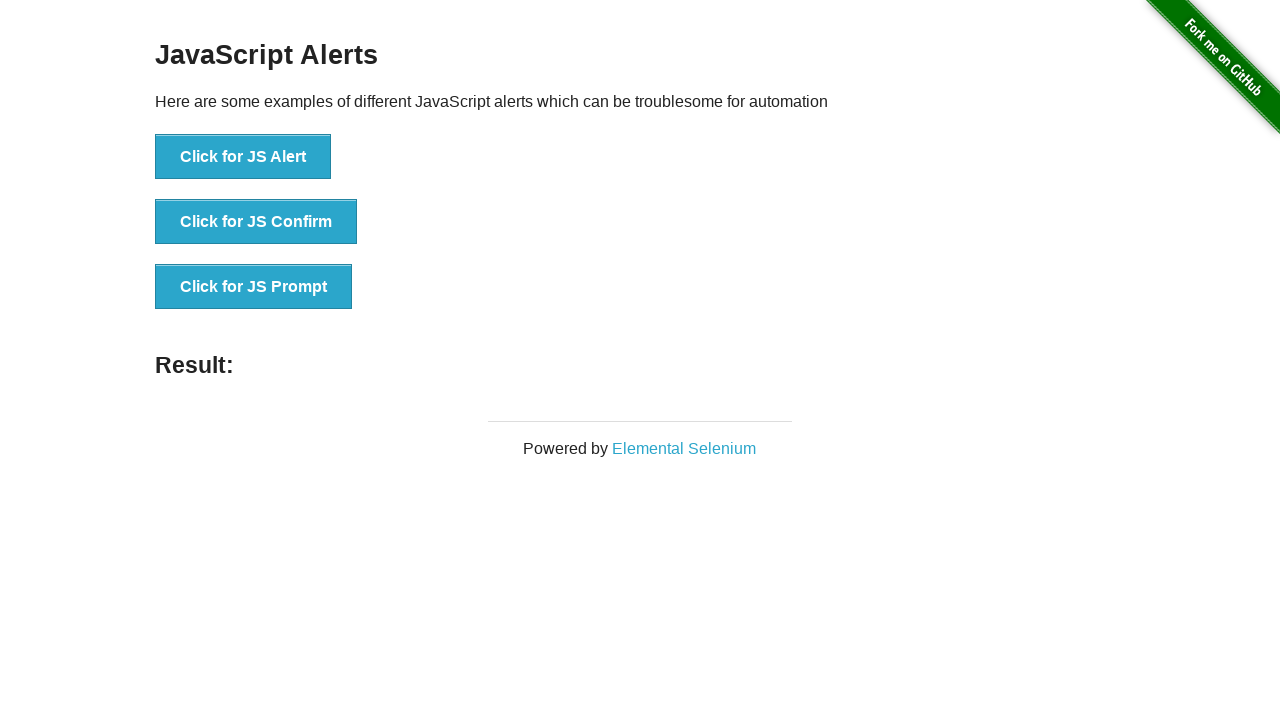

Clicked button to trigger JavaScript alert at (243, 157) on button[onclick='jsAlert()']
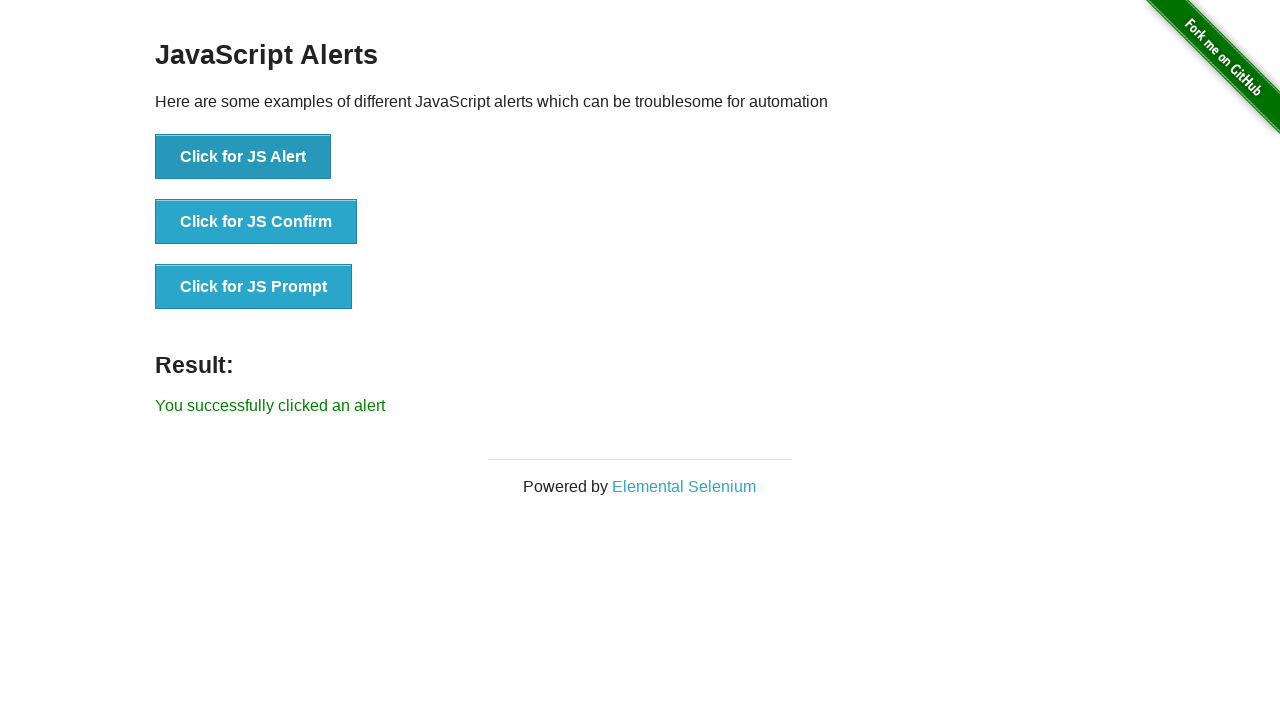

Set up dialog handler to accept alerts
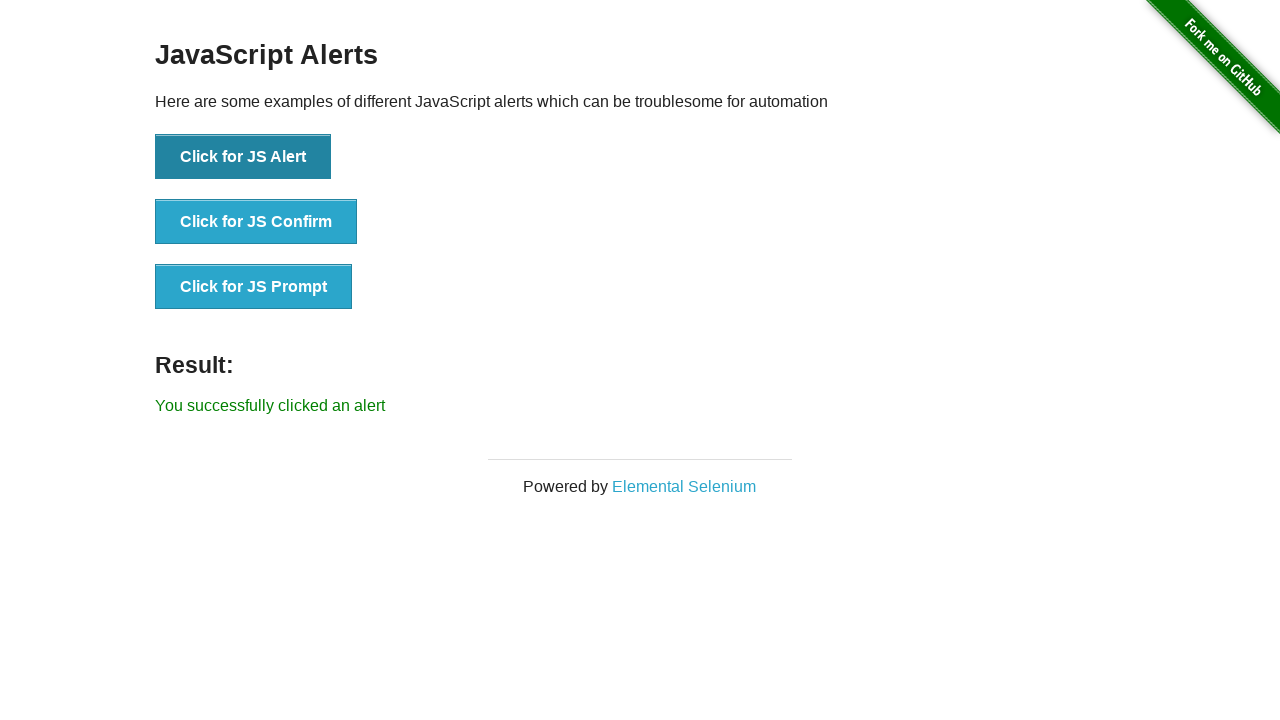

Clicked button to trigger JavaScript alert again at (243, 157) on button[onclick='jsAlert()']
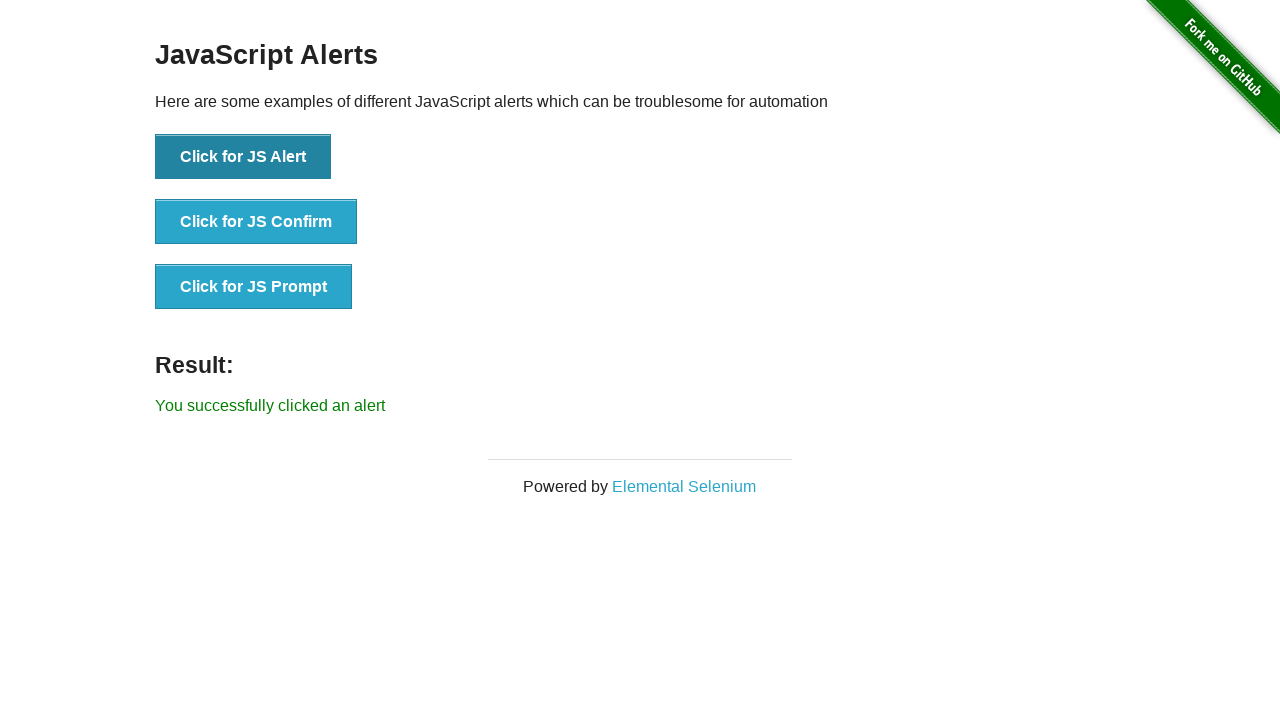

Waited for result message to appear
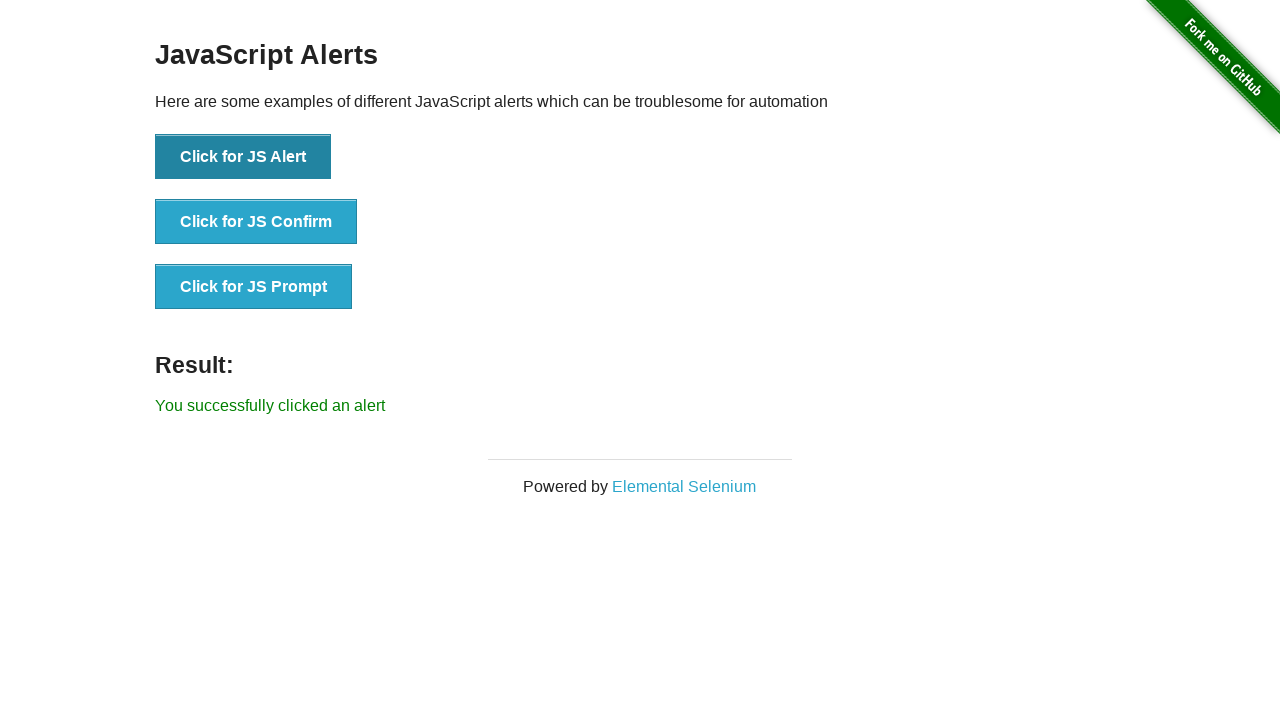

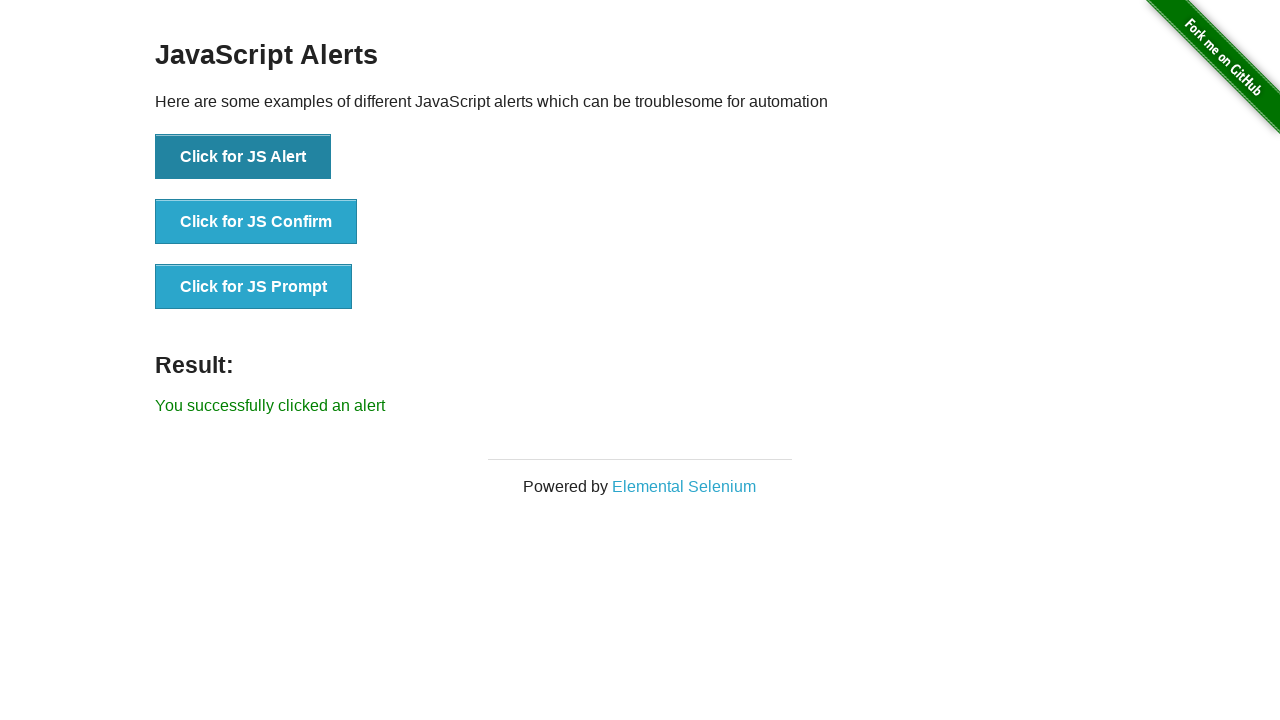